Tests navigation to the Top Deals page in a new window and searches for a product using the search functionality

Starting URL: https://rahulshettyacademy.com/seleniumPractise/#/

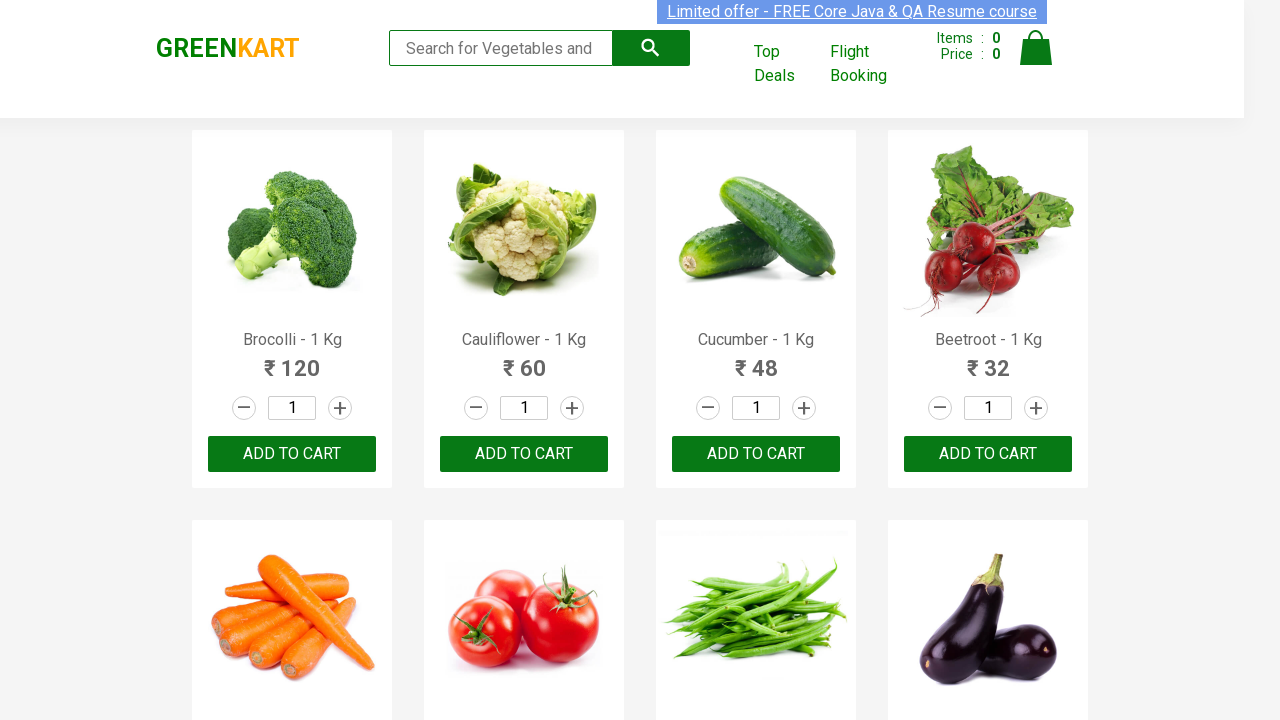

Clicked on Top Deals link to open new window at (787, 64) on a:text('Top Deals')
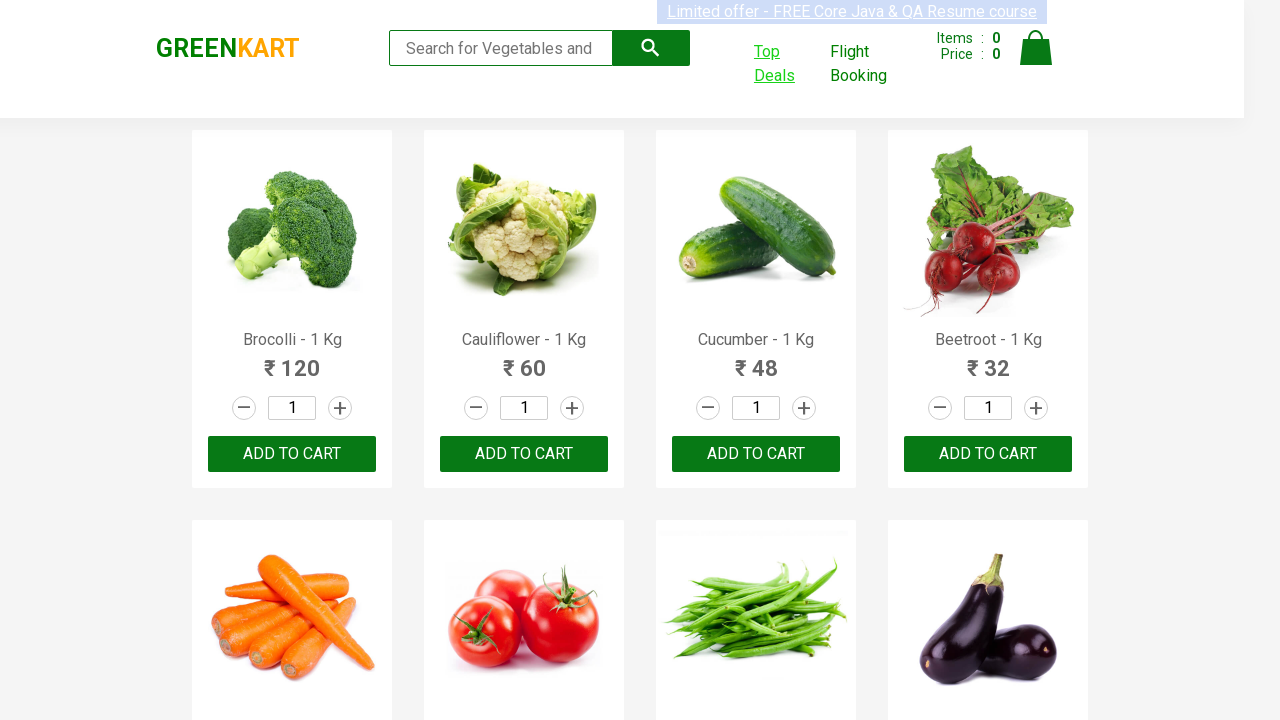

Switched to new deals page window
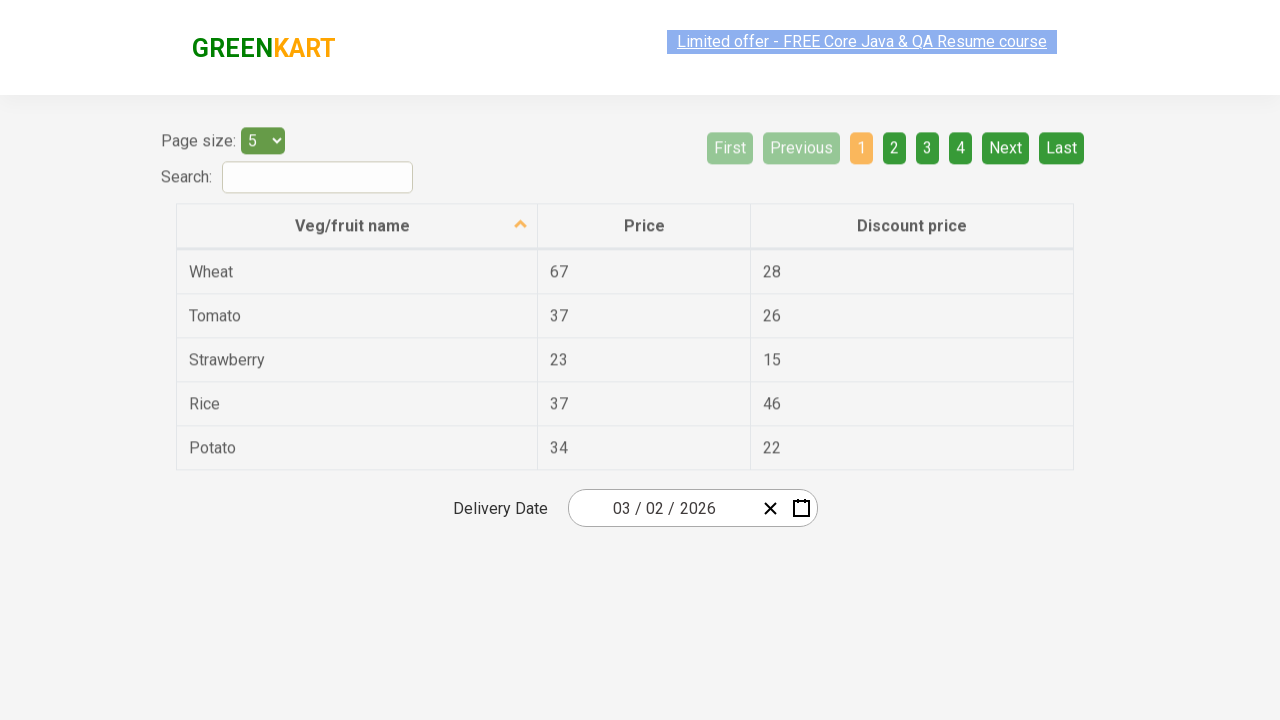

Deals page fully loaded
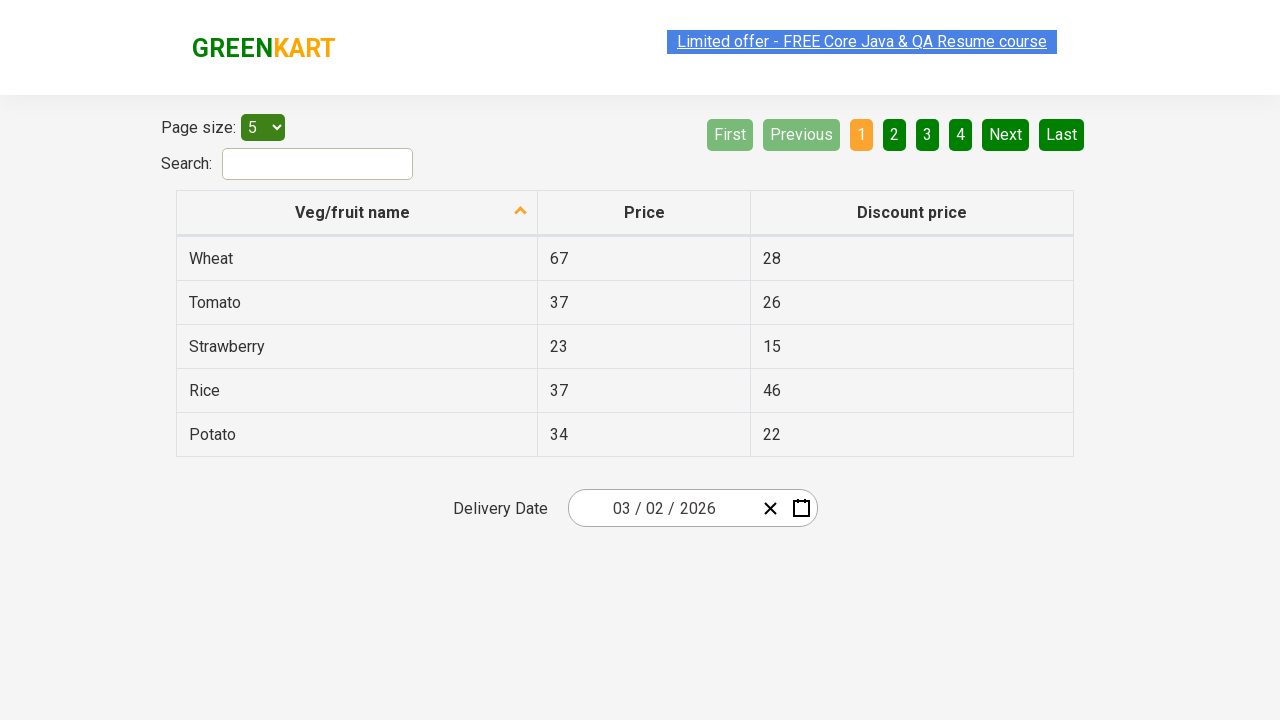

Located search input field on deals page
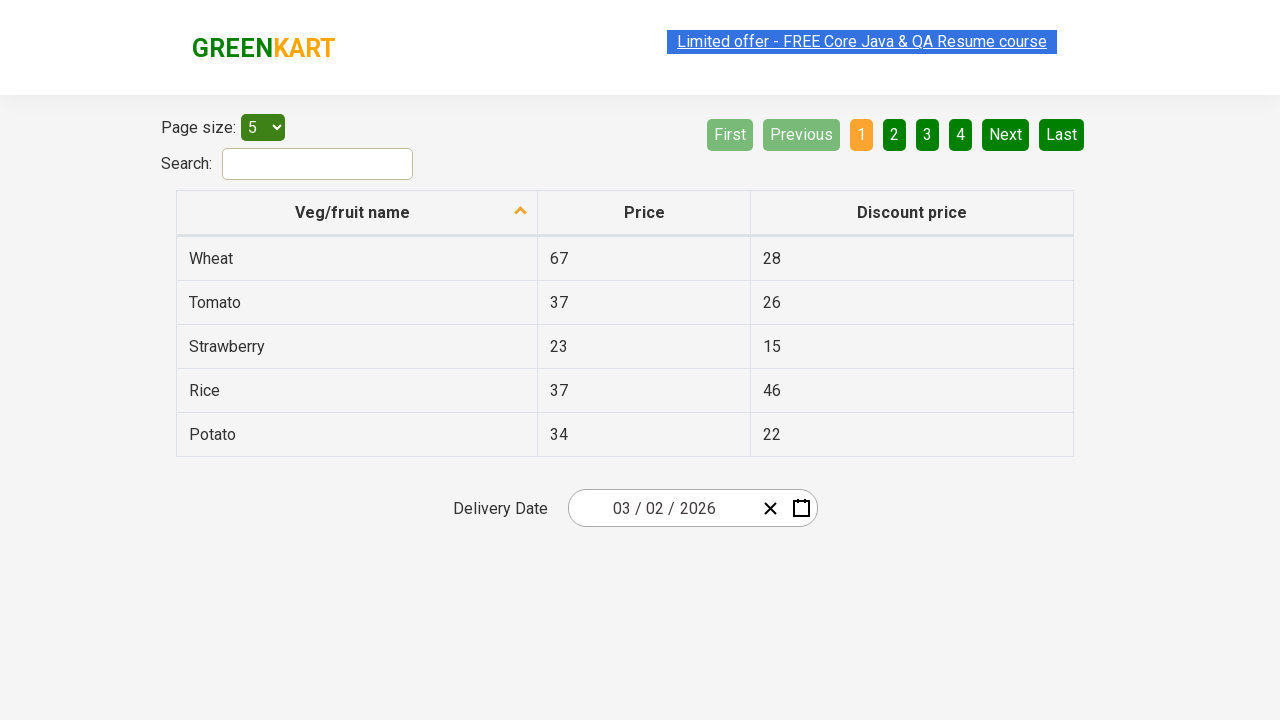

Cleared search input field on input[type='search']
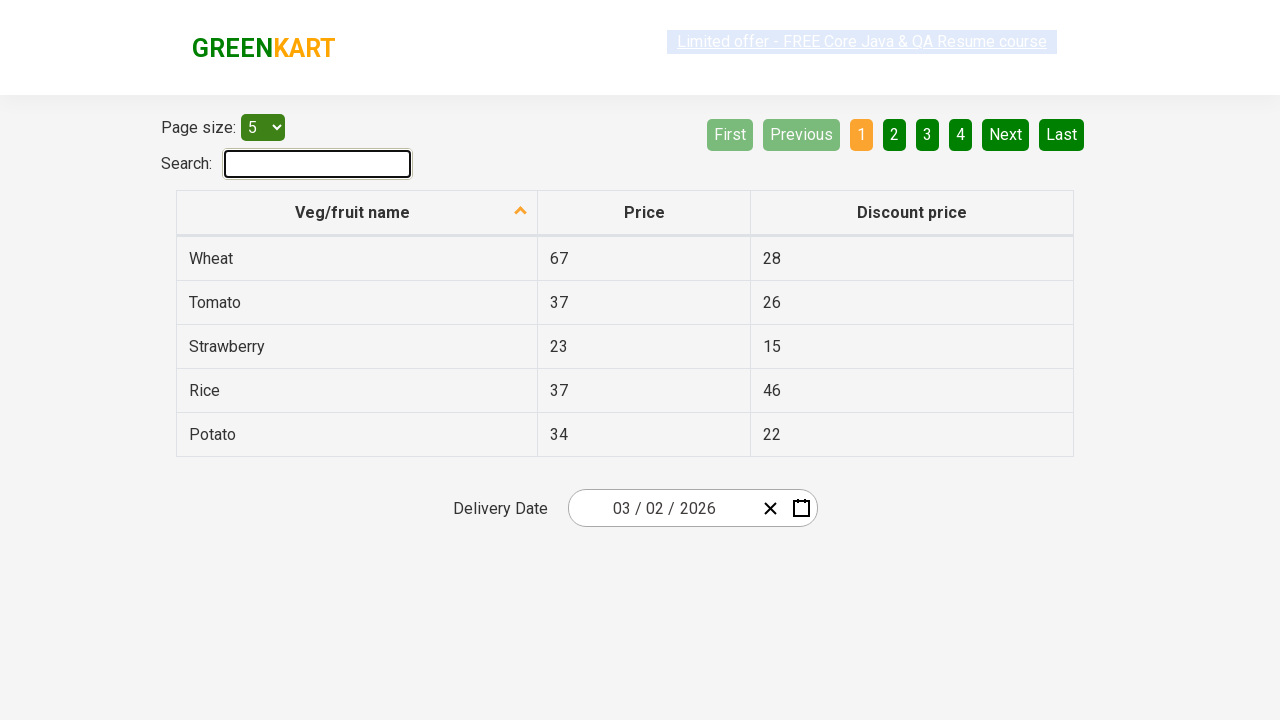

Filled search field with 'Tomato' on input[type='search']
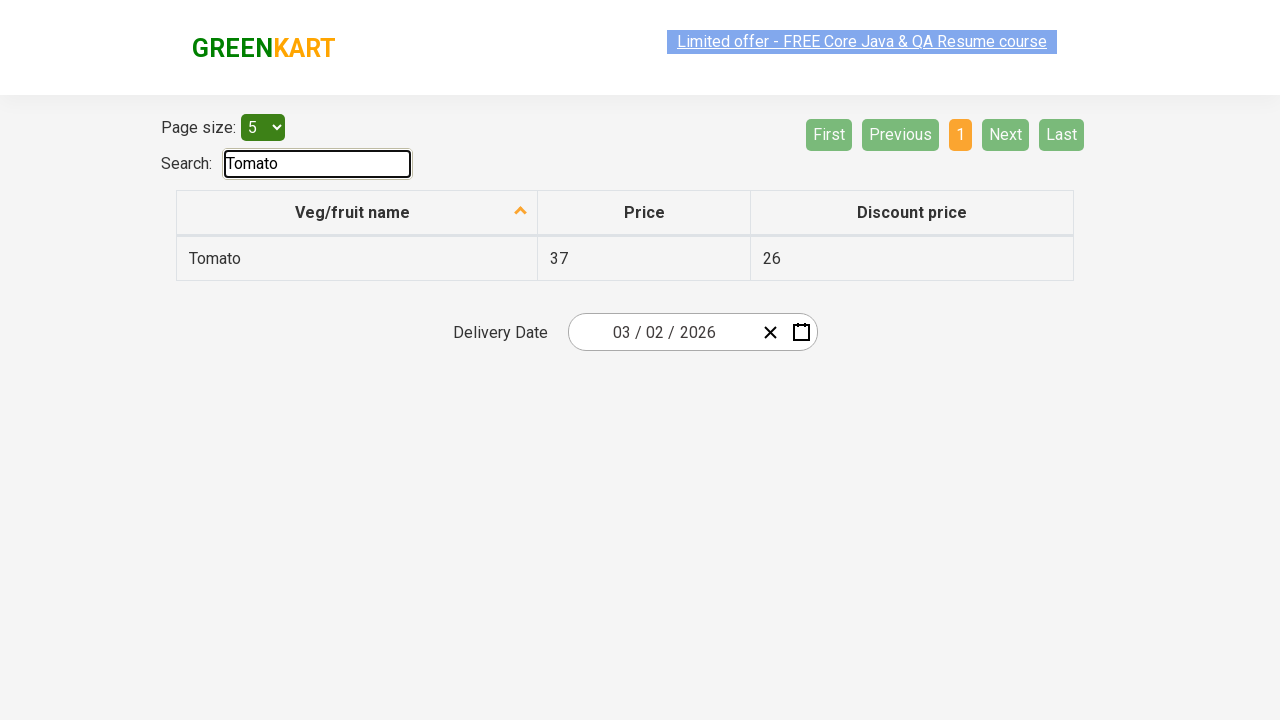

Search results loaded with product table
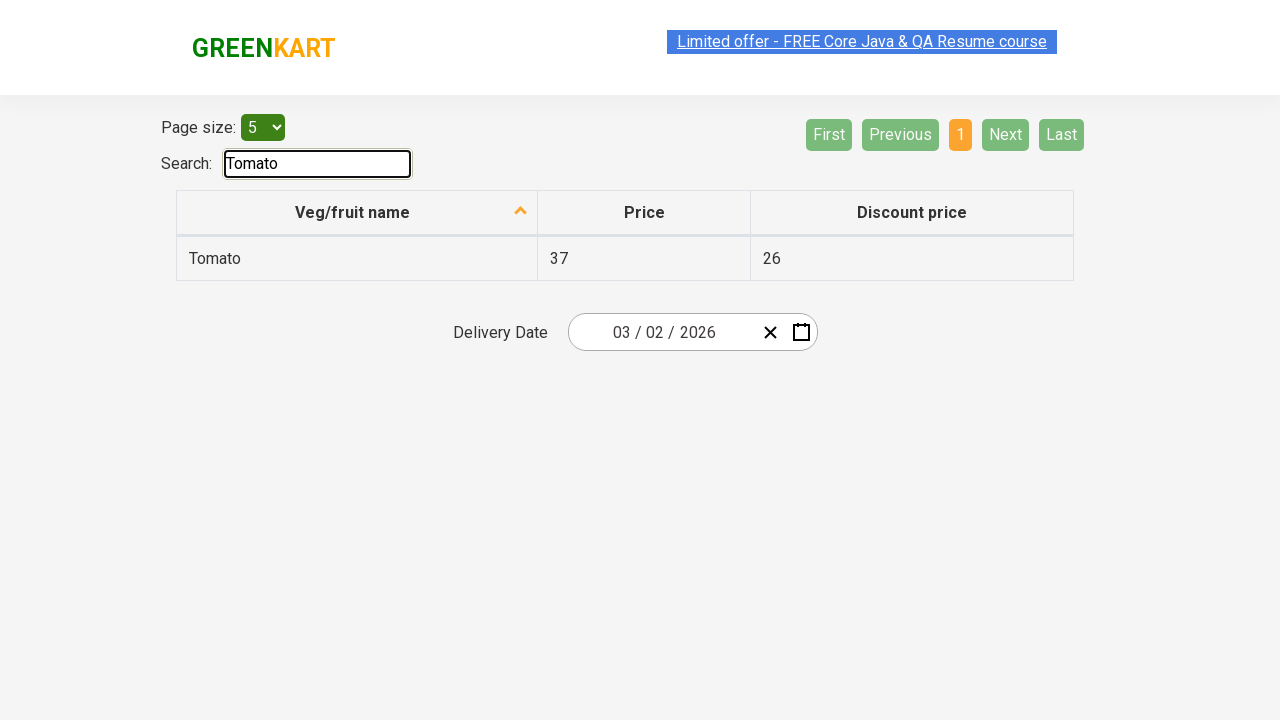

Retrieved searched product name: Tomato
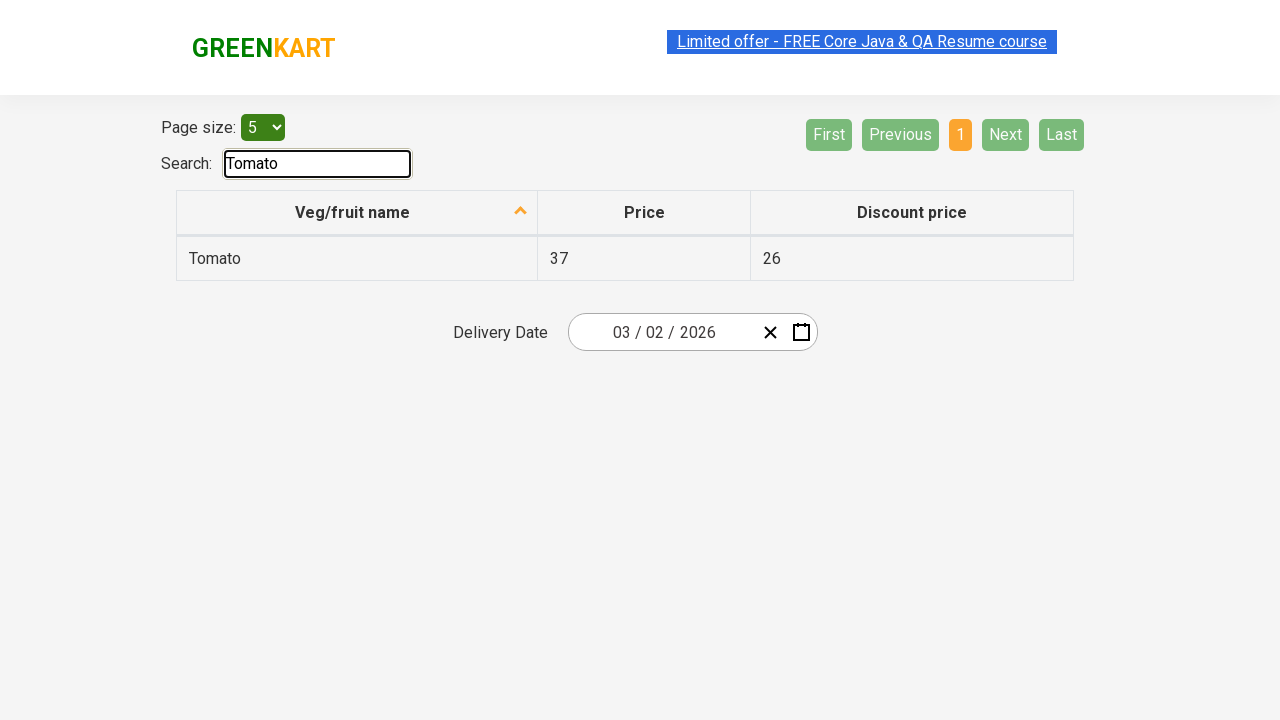

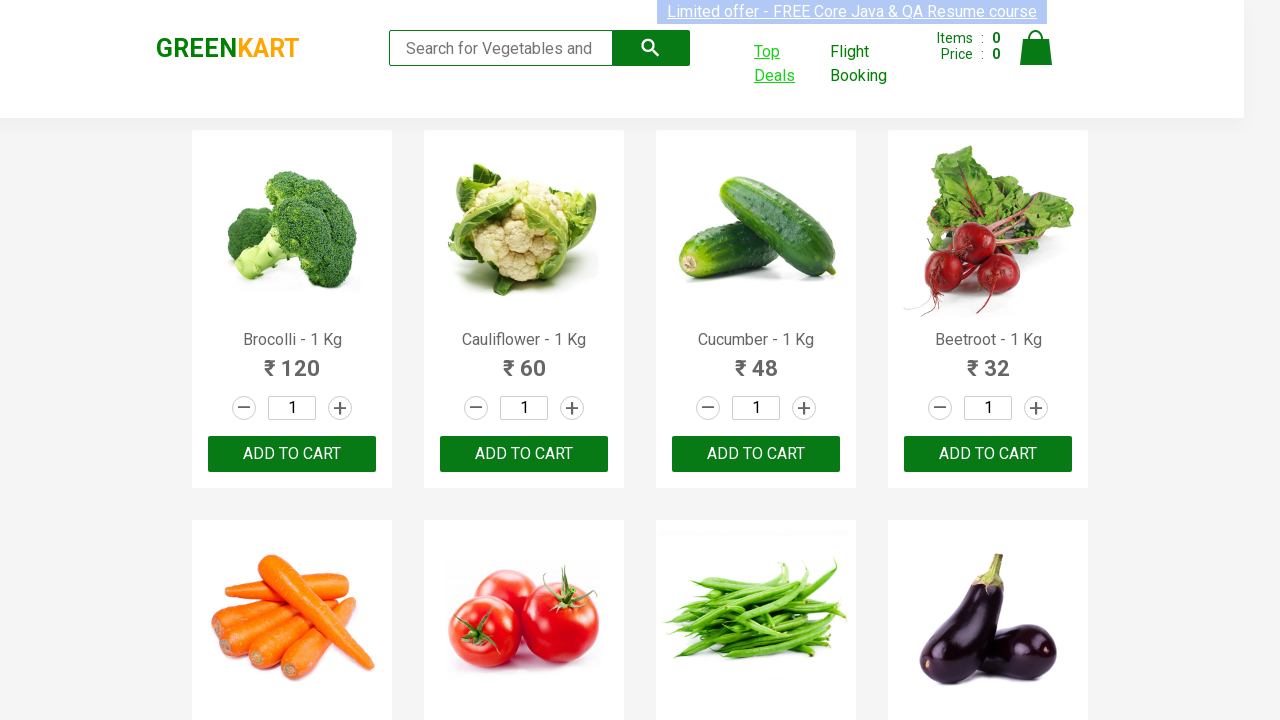